Tests editing a task by pressing Enter on the Active filter

Starting URL: https://todomvc4tasj.herokuapp.com/

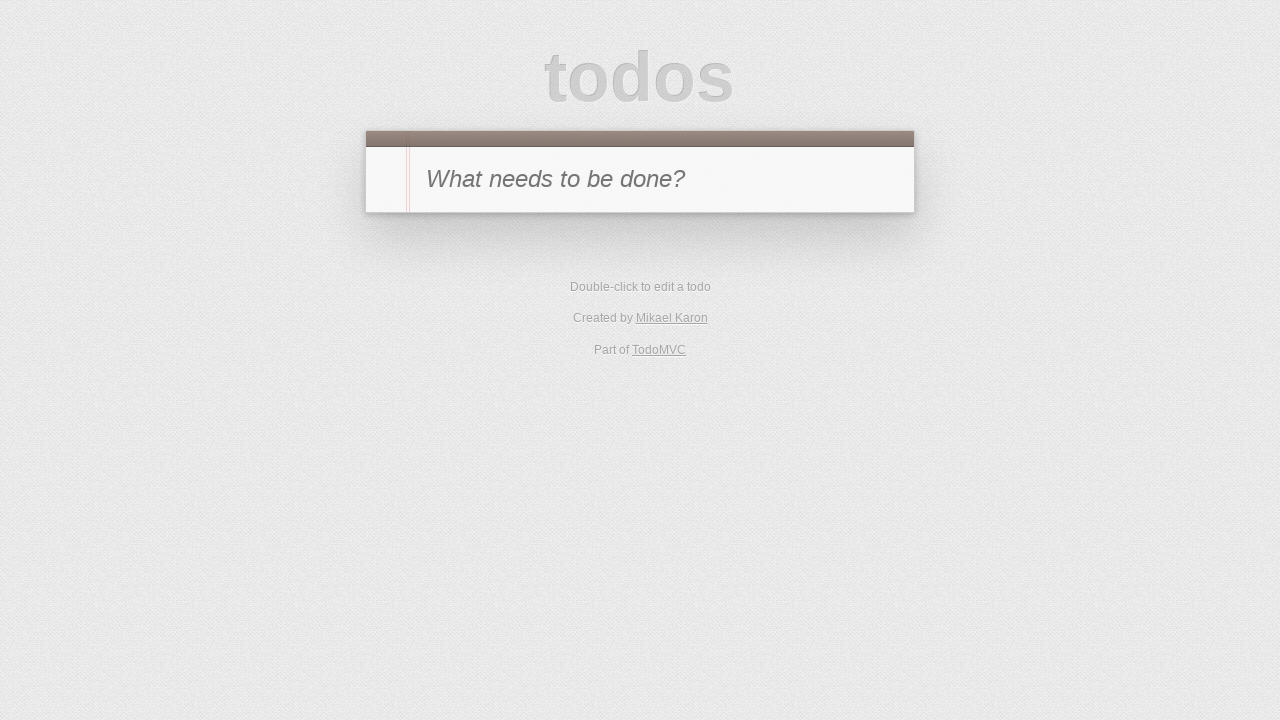

Filled new todo input with 'a' on #new-todo
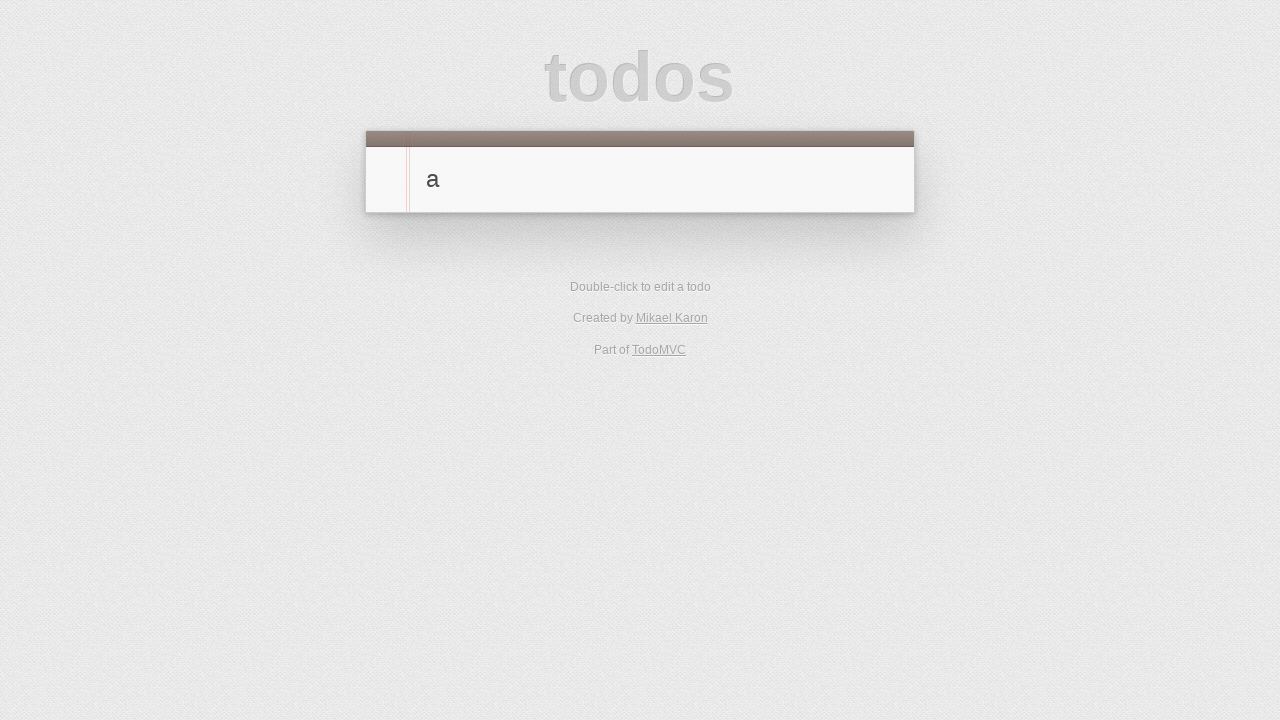

Pressed Enter to create new task on #new-todo
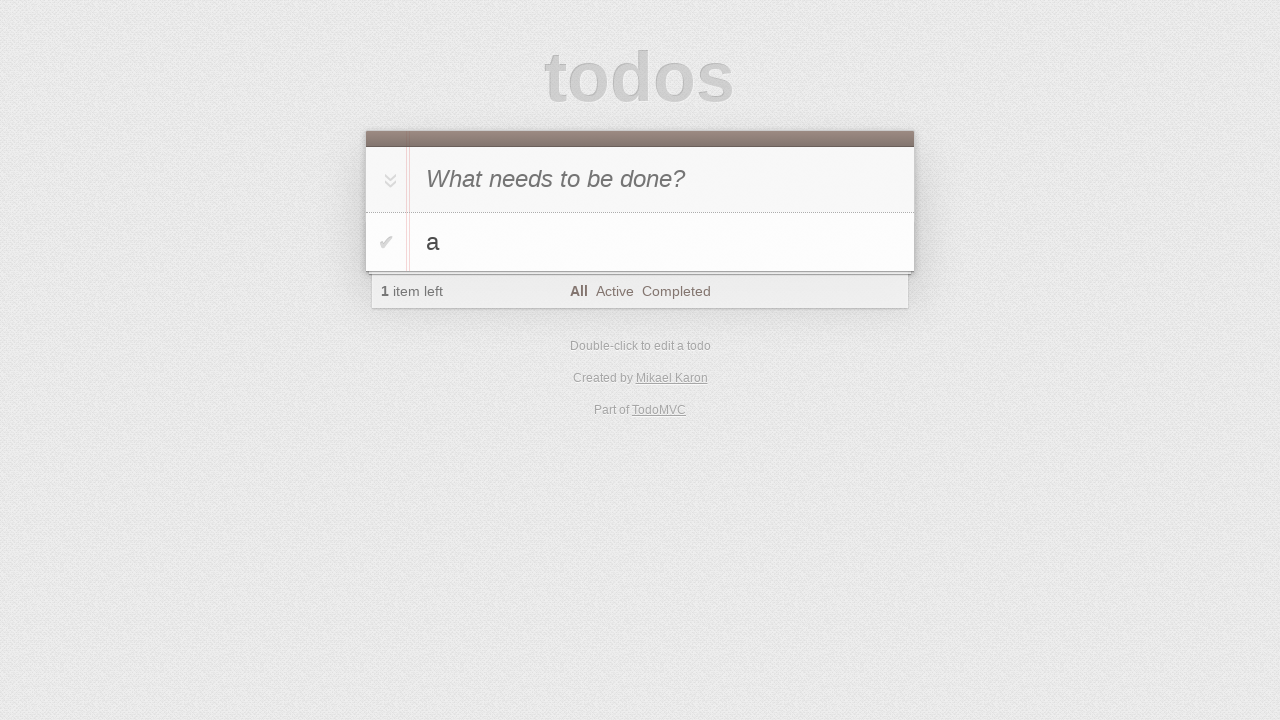

Clicked Active filter at (614, 291) on text=Active
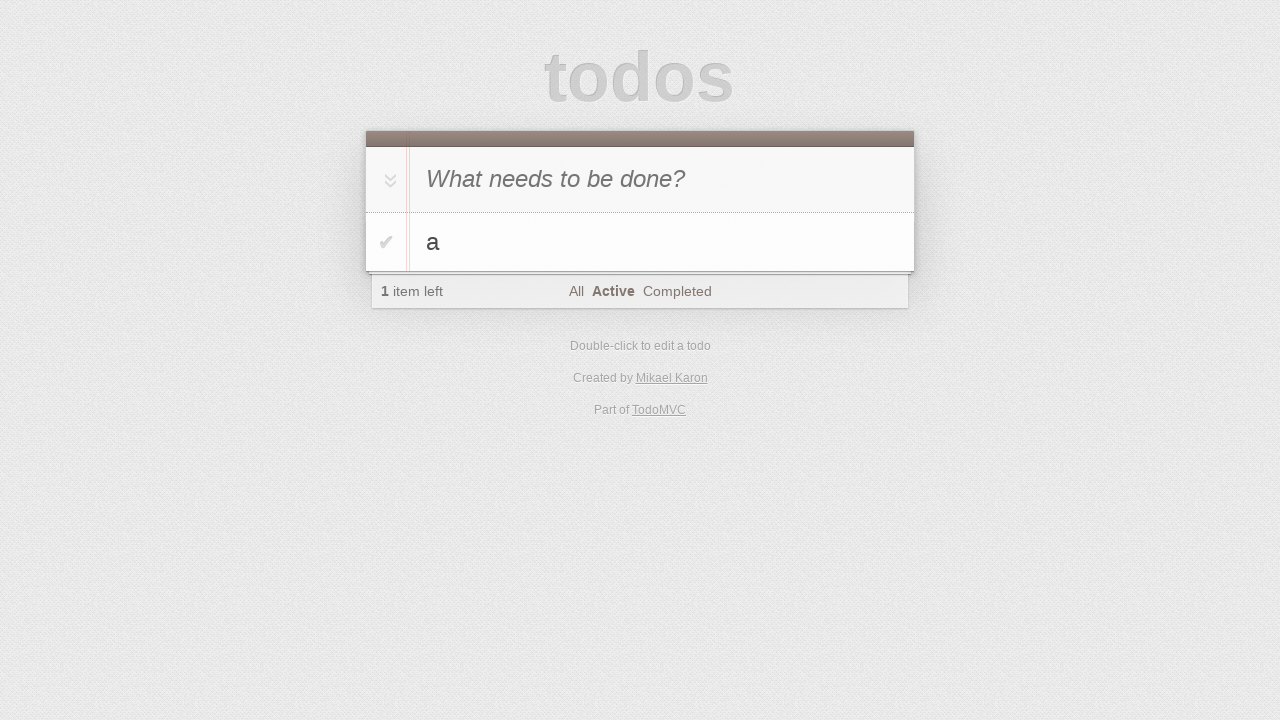

Double-clicked task label to enter edit mode at (662, 242) on #todo-list li >> internal:has-text="a"i >> label
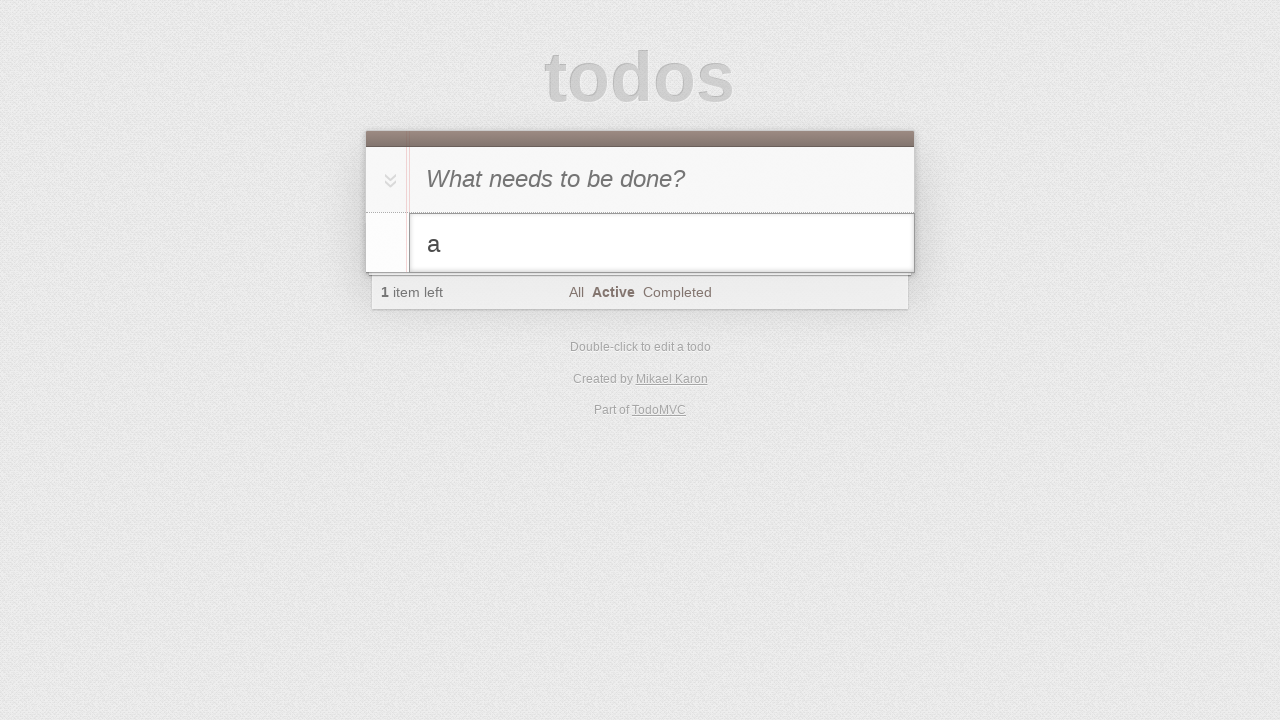

Filled edit input with 'a-edited' on #todo-list li.editing .edit
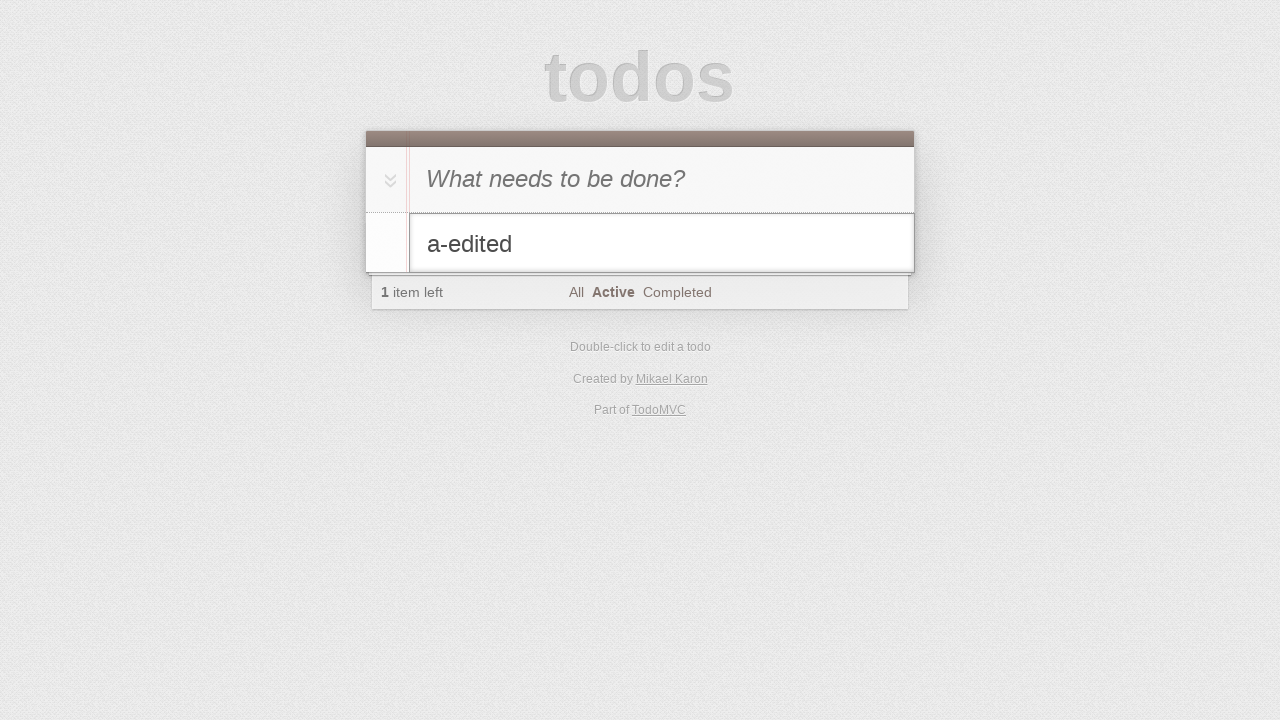

Pressed Enter to confirm task edit on #todo-list li.editing .edit
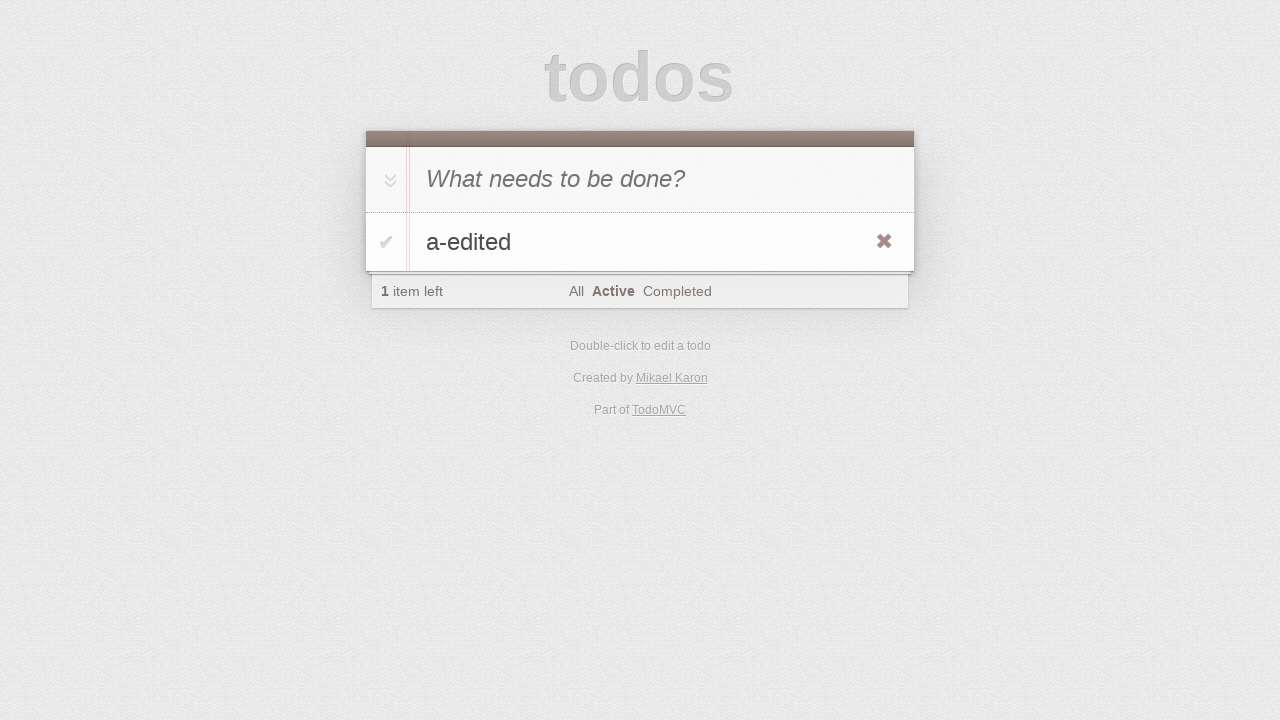

Waited for edited task to appear in todo list
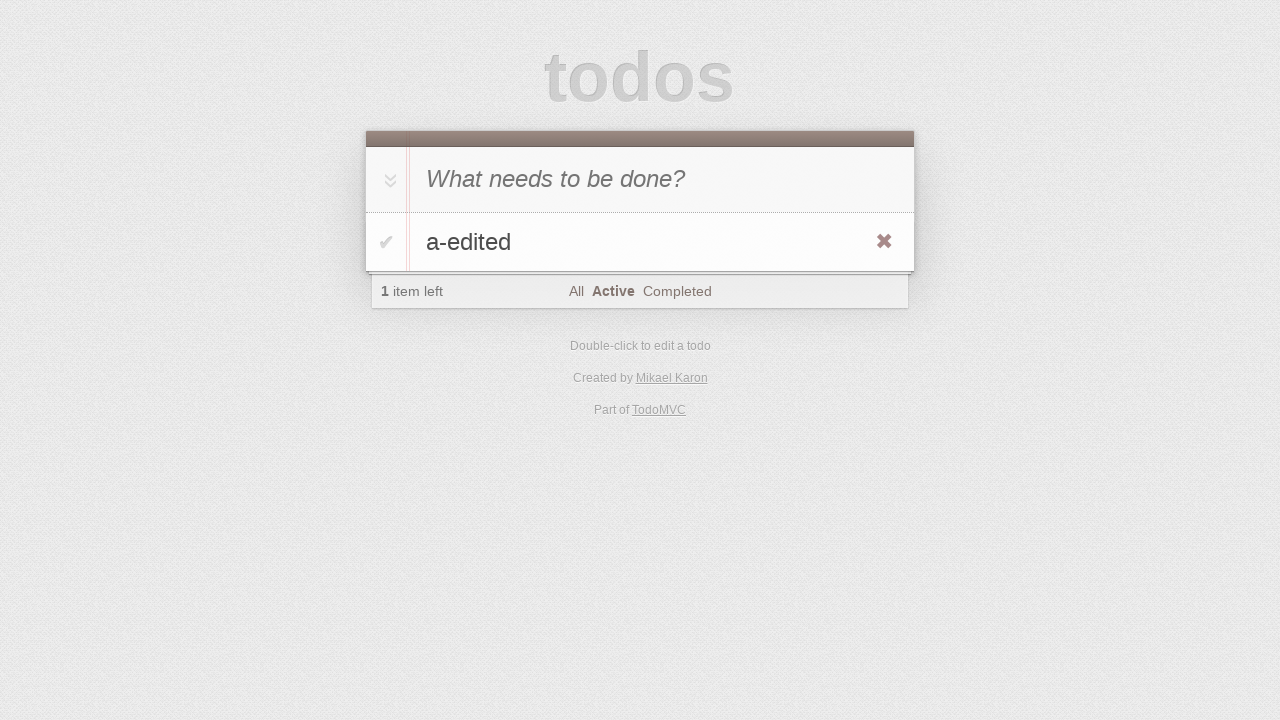

Verified todo count is 1
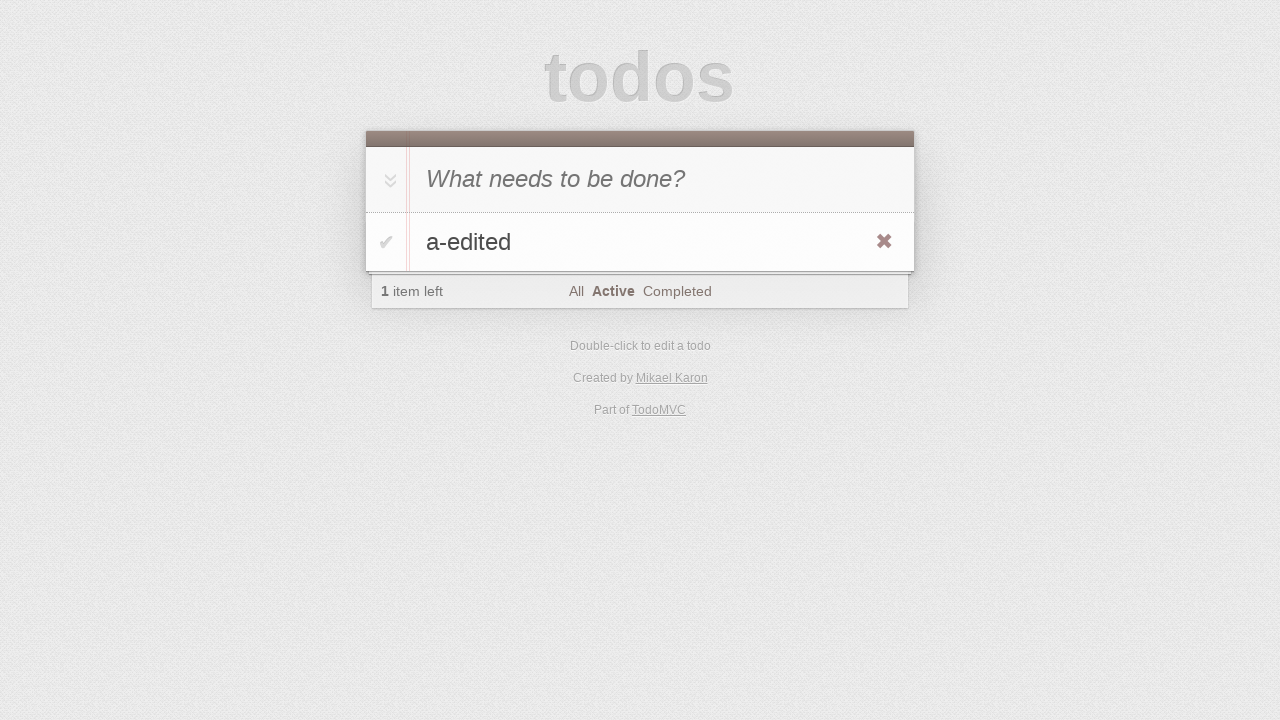

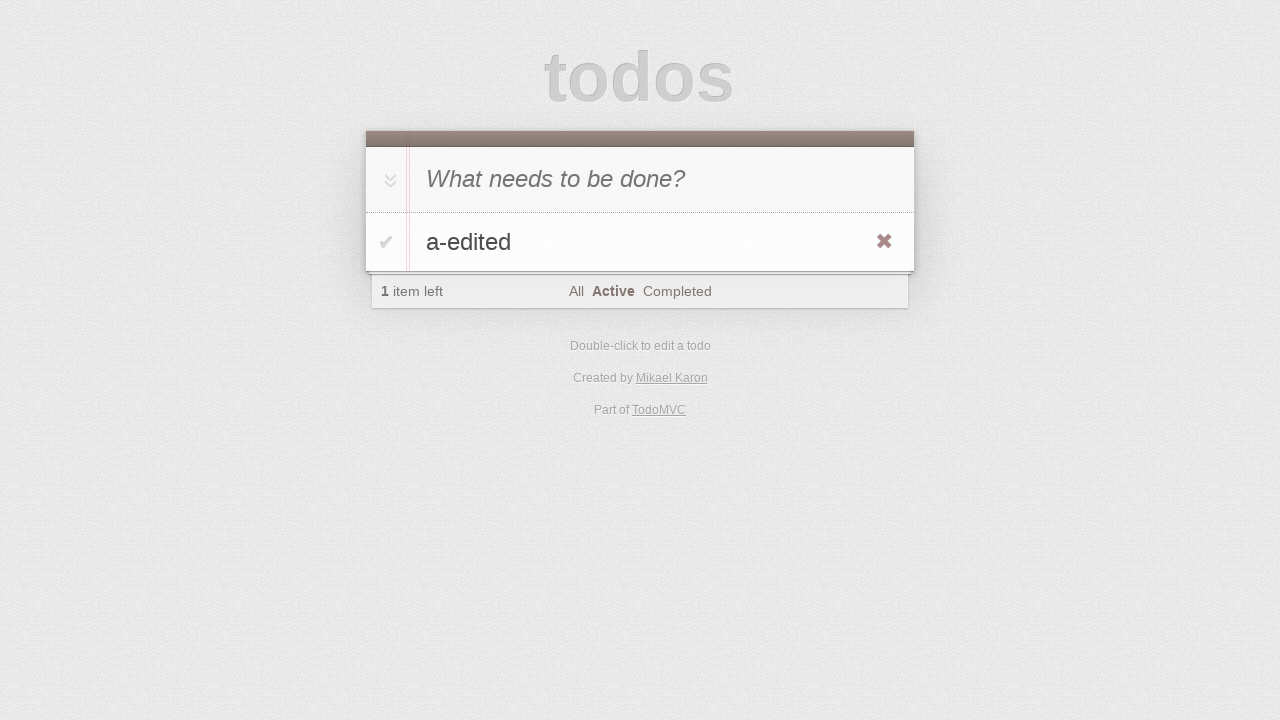